Tests the password reset functionality by navigating to forgot password page and filling in email and new password fields

Starting URL: https://rahulshettyacademy.com/client/

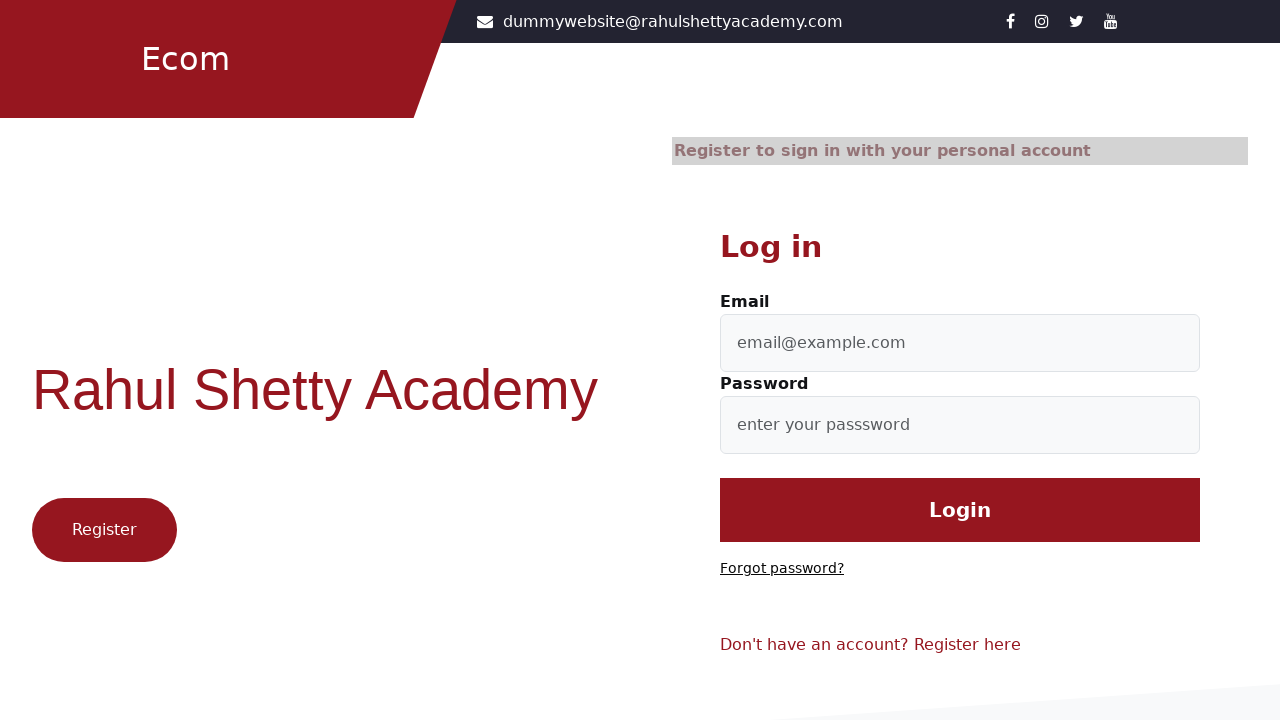

Clicked 'Forgot password?' link at (782, 569) on text=Forgot password?
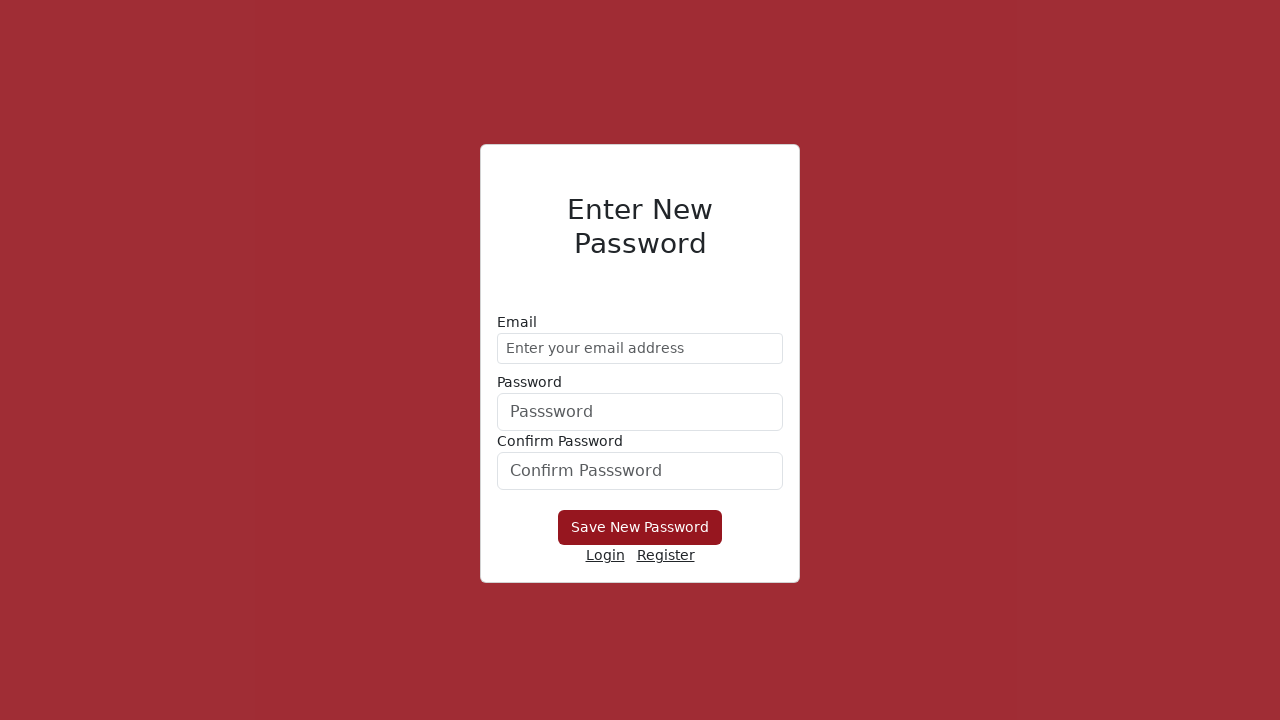

Filled email field with 'demo@gmail.com' on //form/div[1]/input
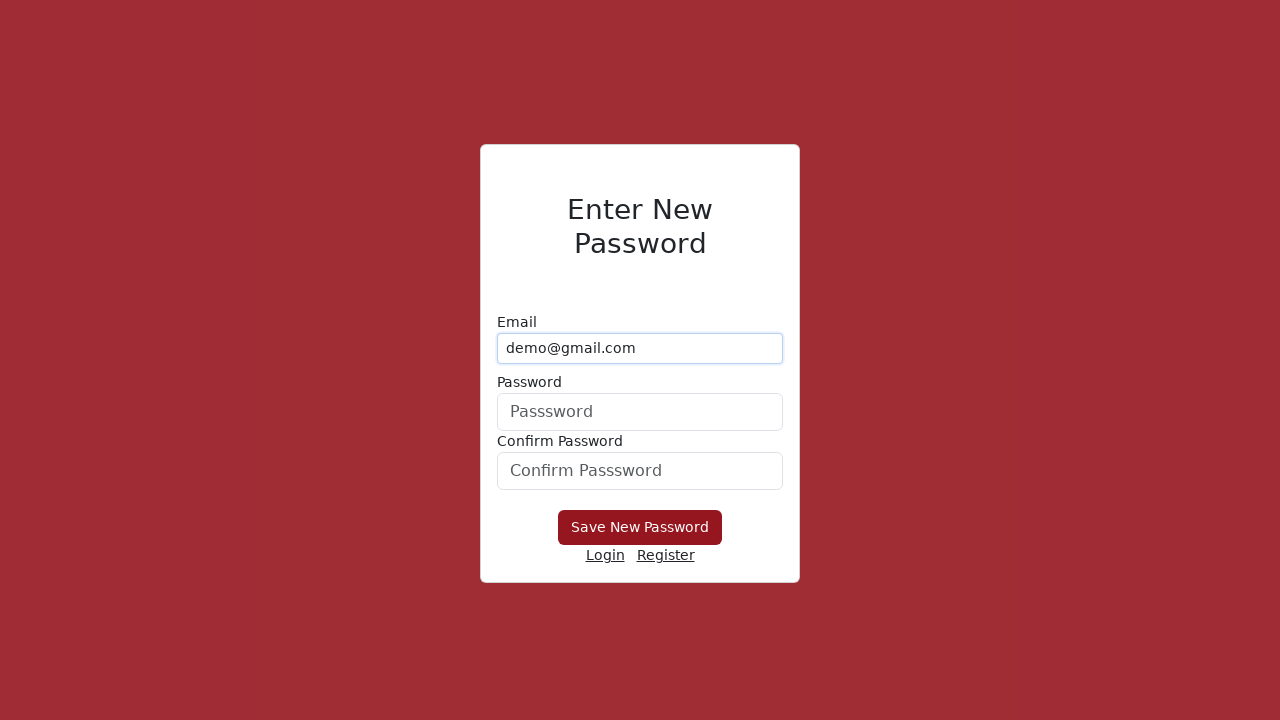

Filled new password field with 'Hello@1234' on form div:nth-child(2) input
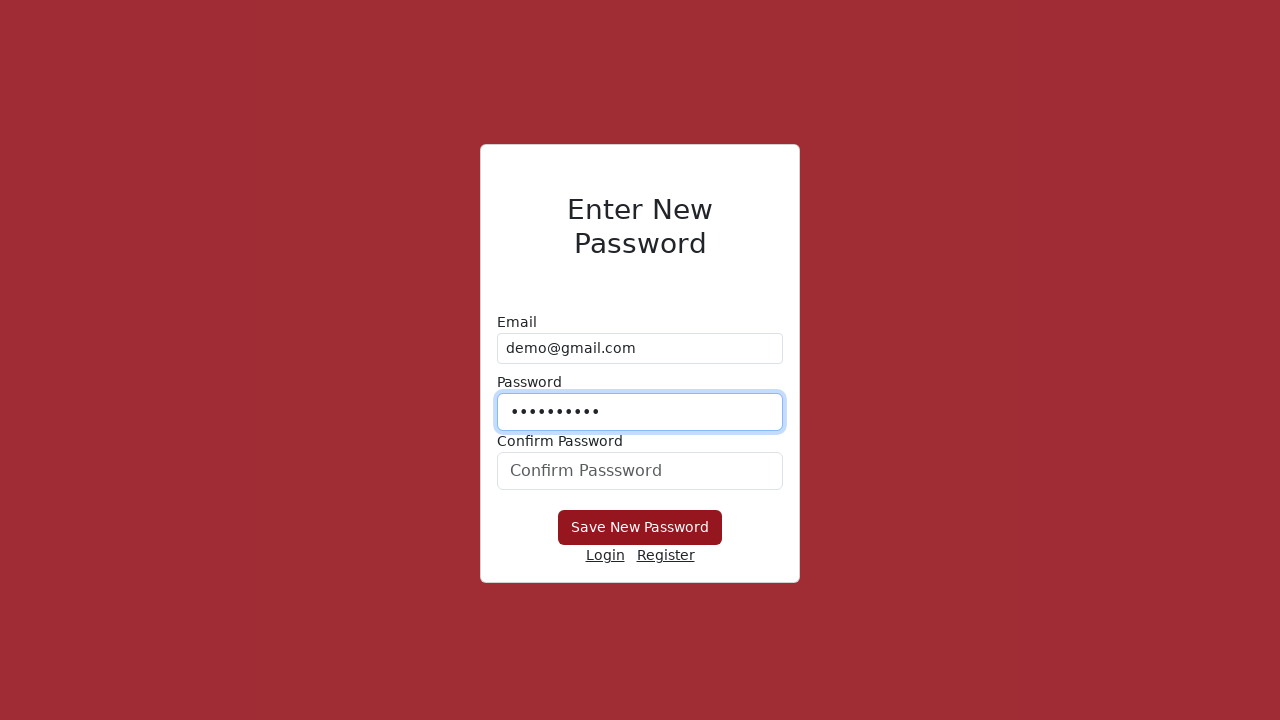

Filled confirm password field with 'Hello@1234' on #confirmPassword
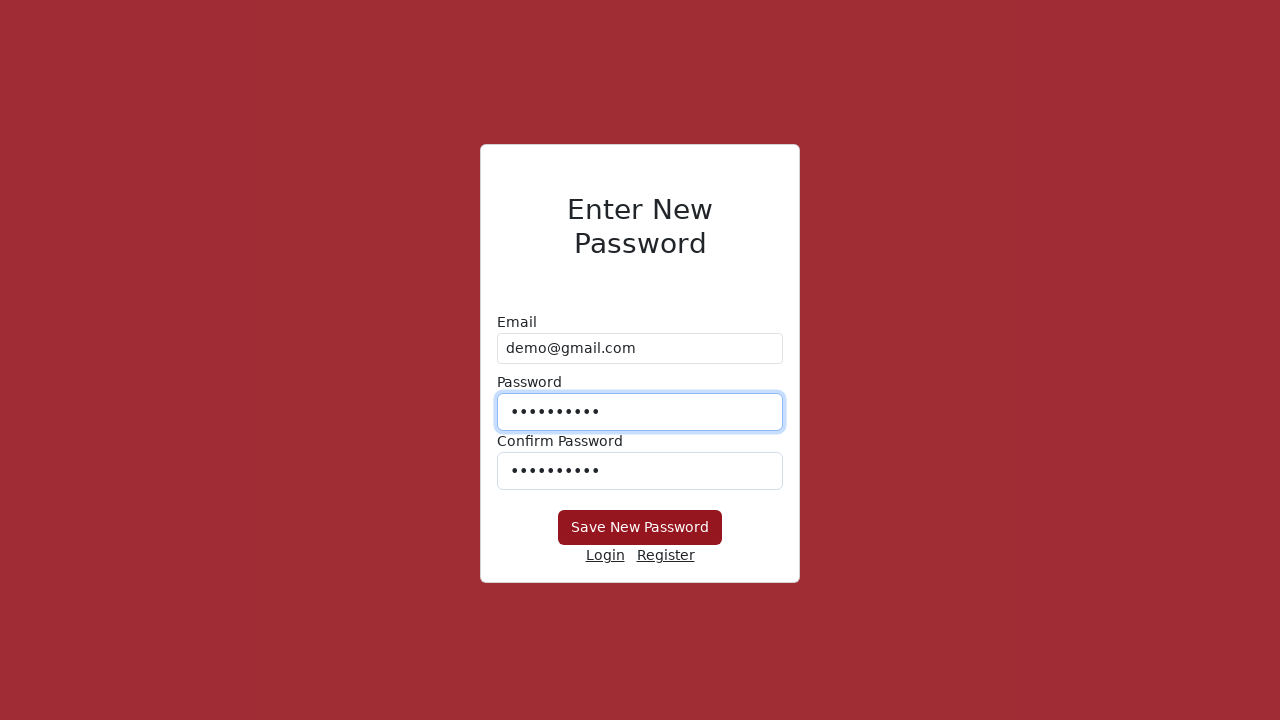

Clicked 'Save New Password' button to complete password reset at (640, 528) on xpath=//button[text()='Save New Password']
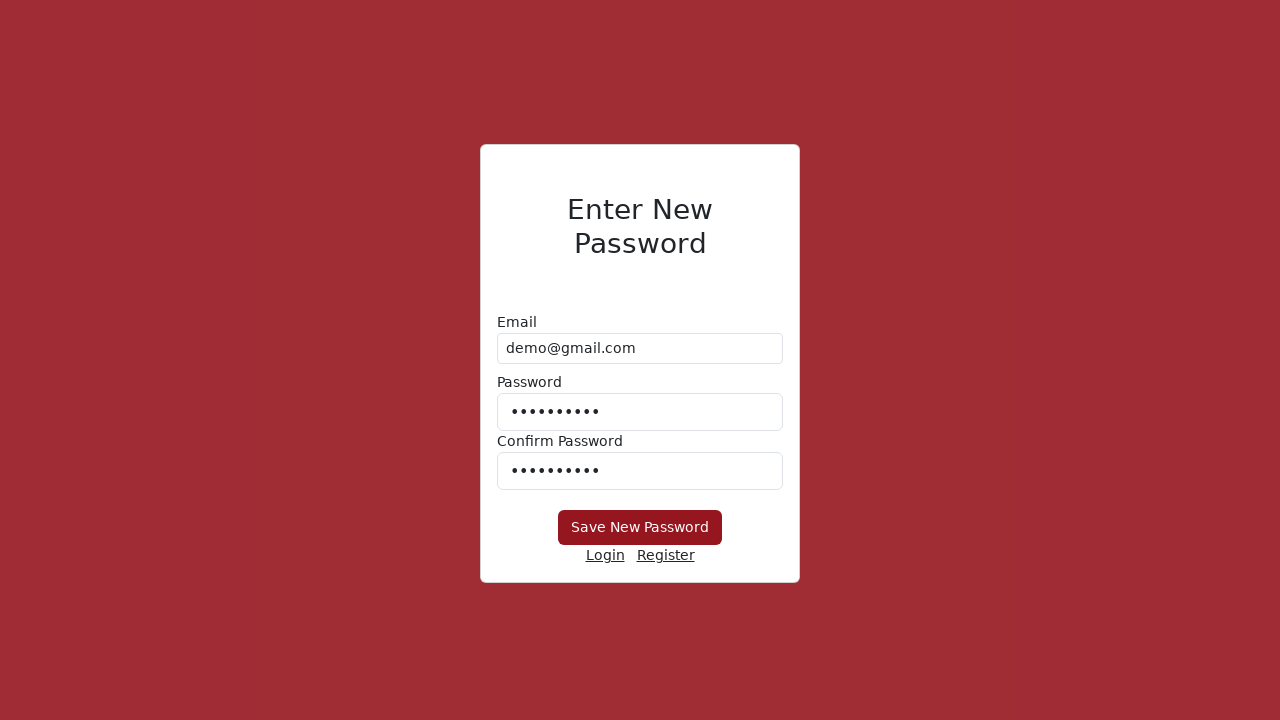

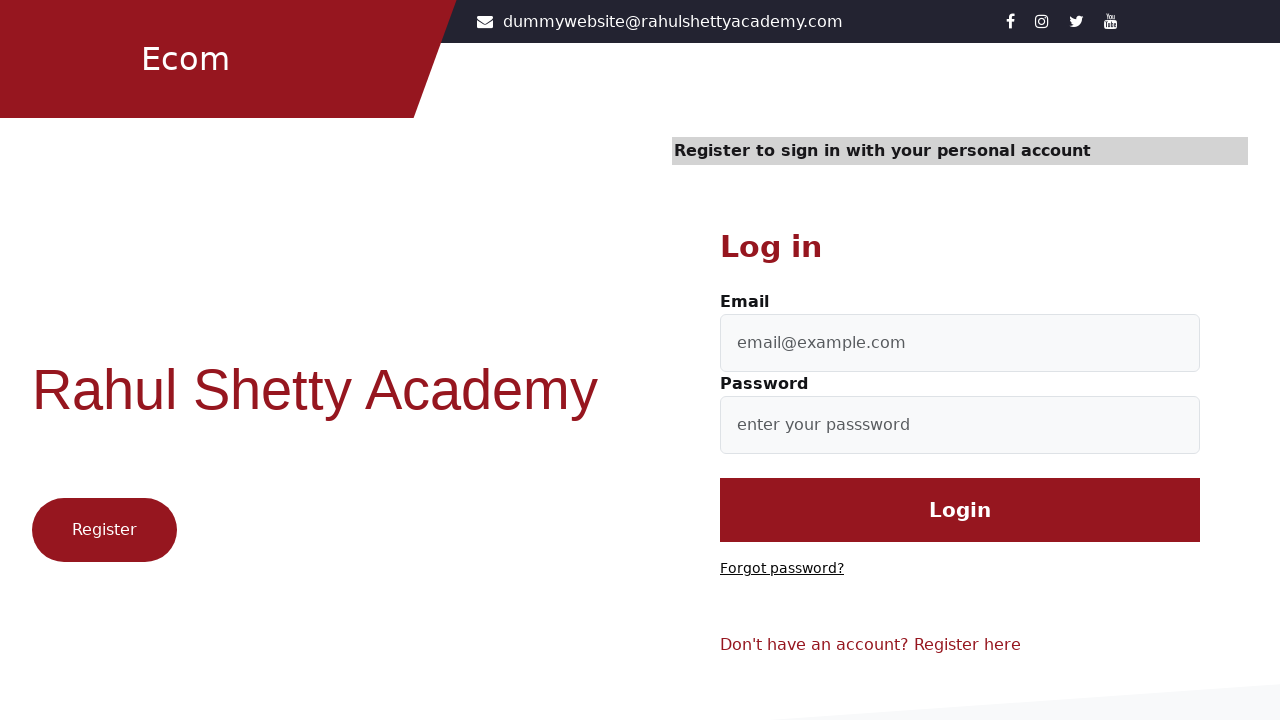